Tests the PageSpeed Insights tool by entering a URL and clicking the Analyze button to check mobile performance scores.

Starting URL: https://pagespeed.web.dev/

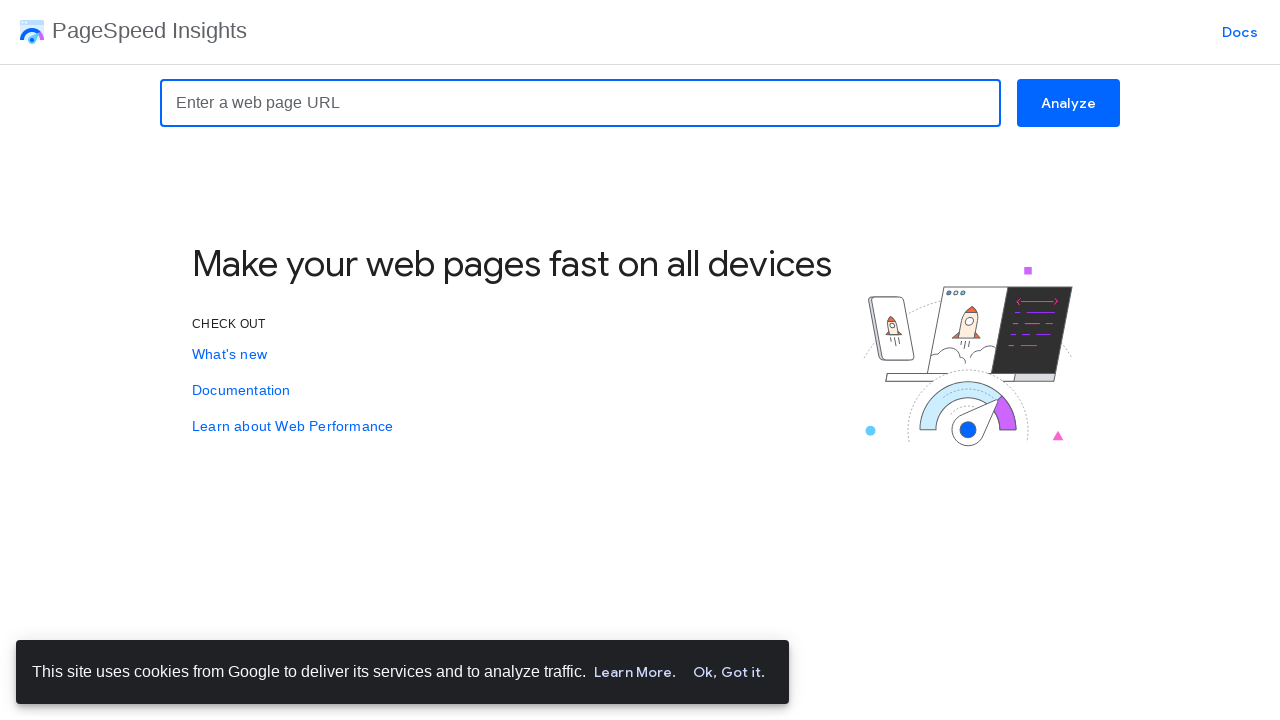

Filled URL input field with 'exampleurl.com' on internal:attr=[placeholder="Enter a web page URL"i]
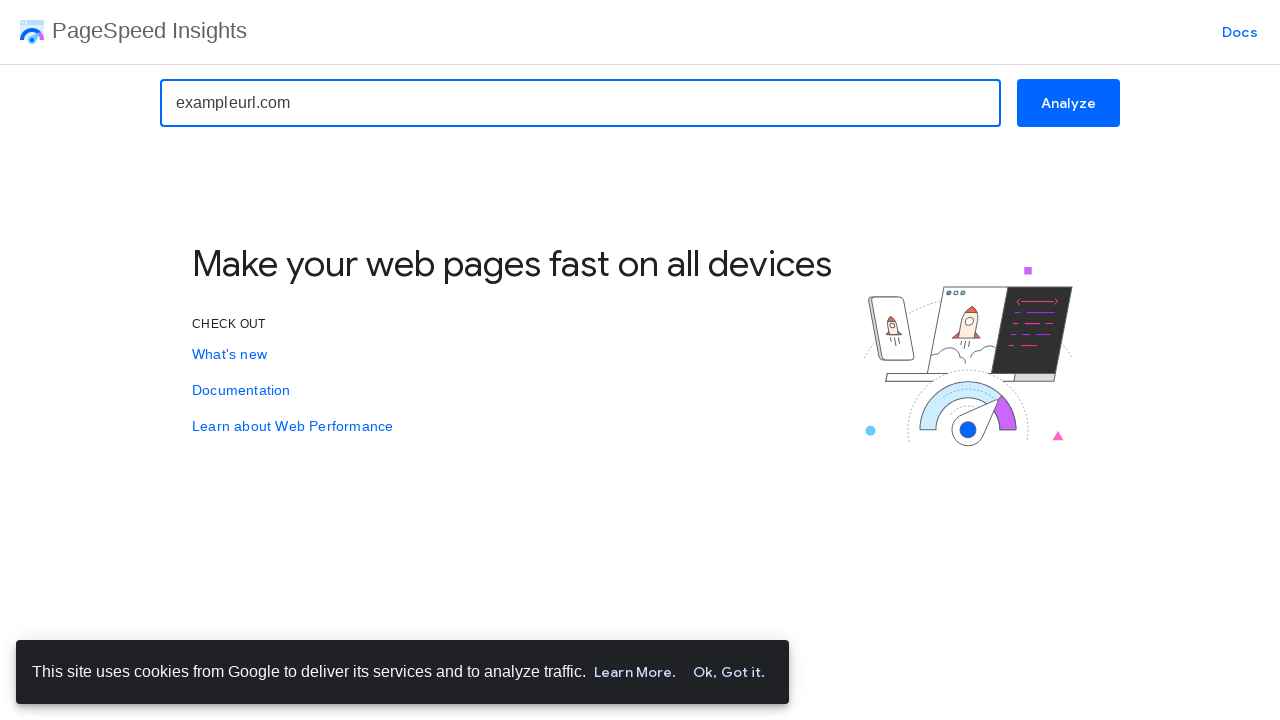

Clicked Analyze button to start mobile performance analysis at (1068, 103) on internal:role=button[name="Analyze"i]
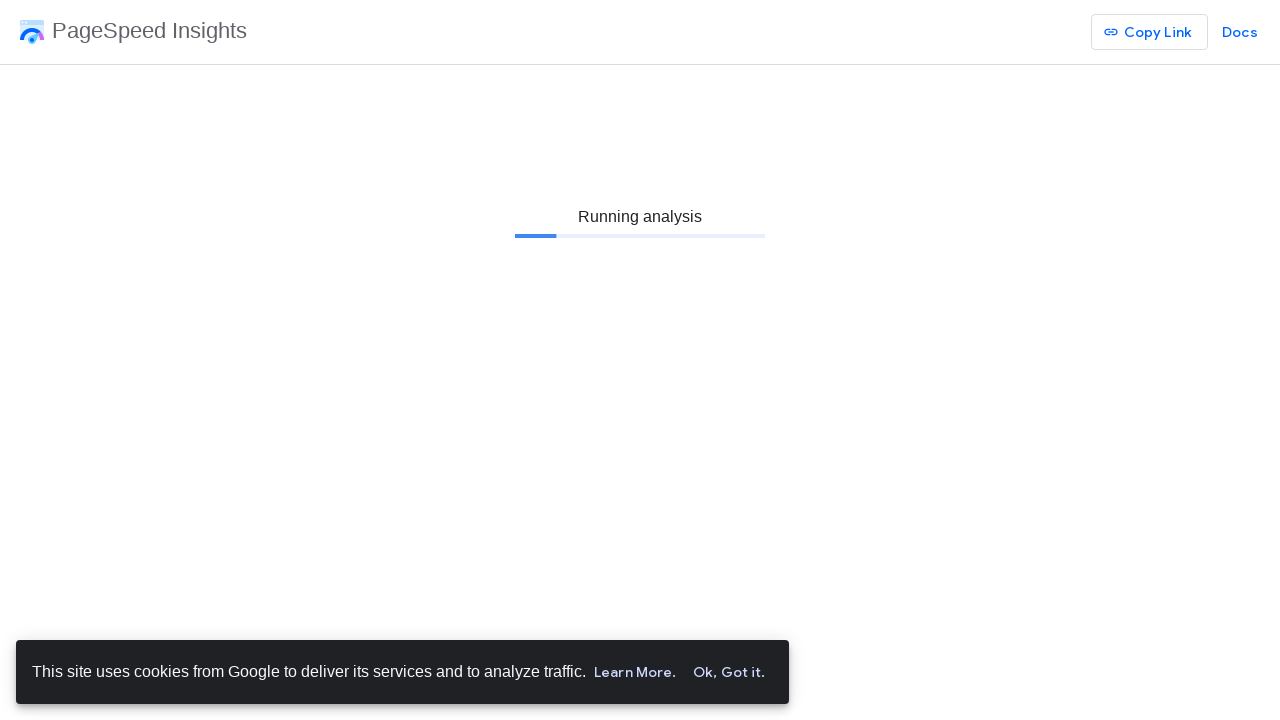

Mobile performance score appeared on page
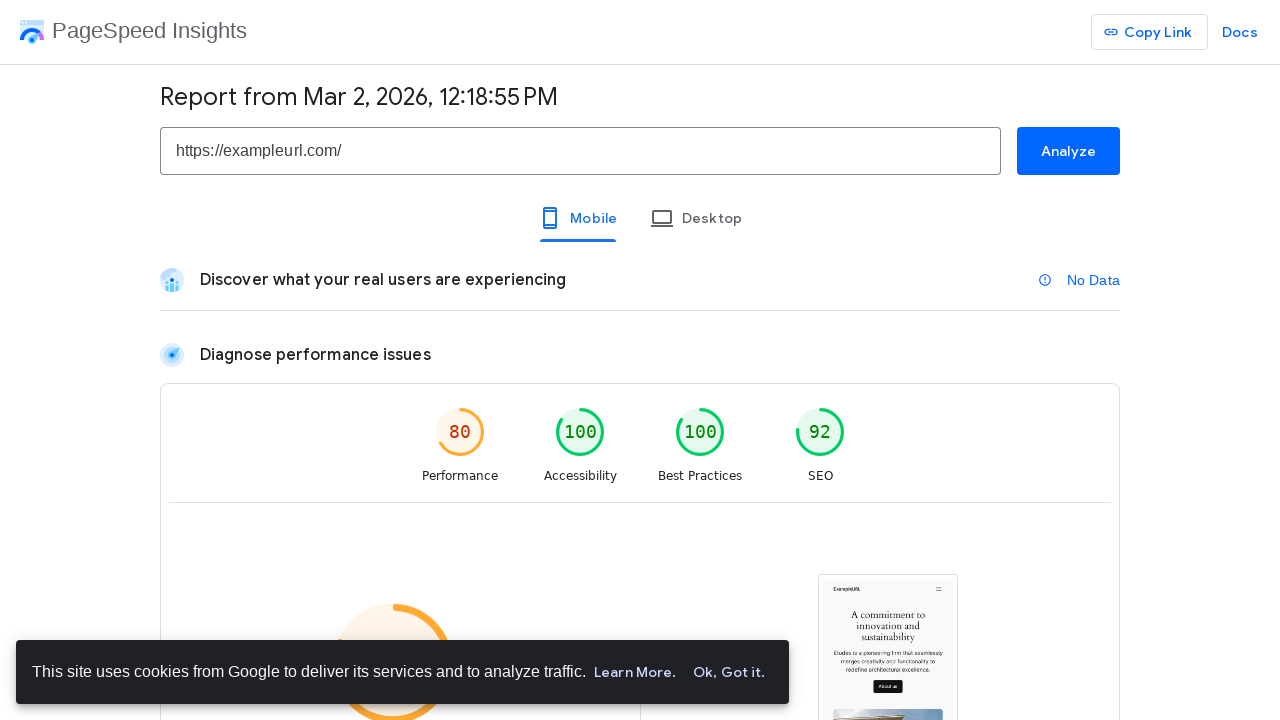

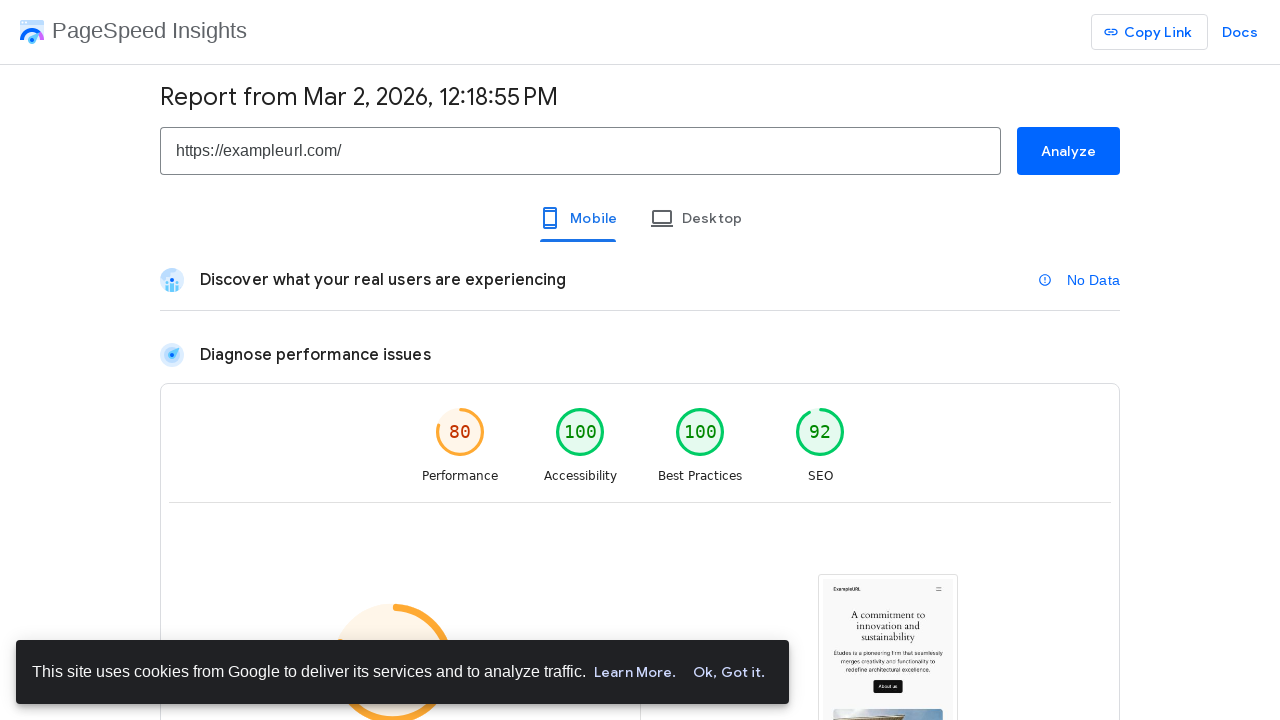